Retrieves a value from an element attribute, performs a mathematical calculation, and submits a form with the result along with checkbox selections

Starting URL: http://suninjuly.github.io/get_attribute.html

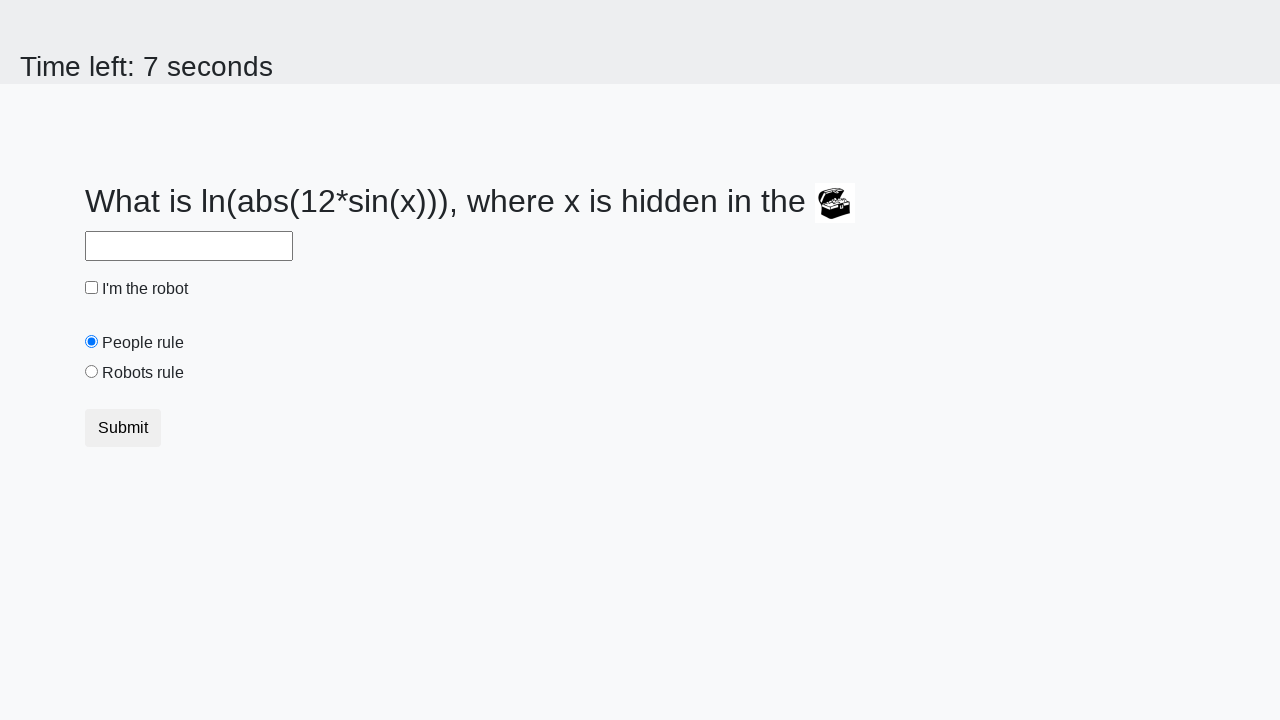

Located treasure image element
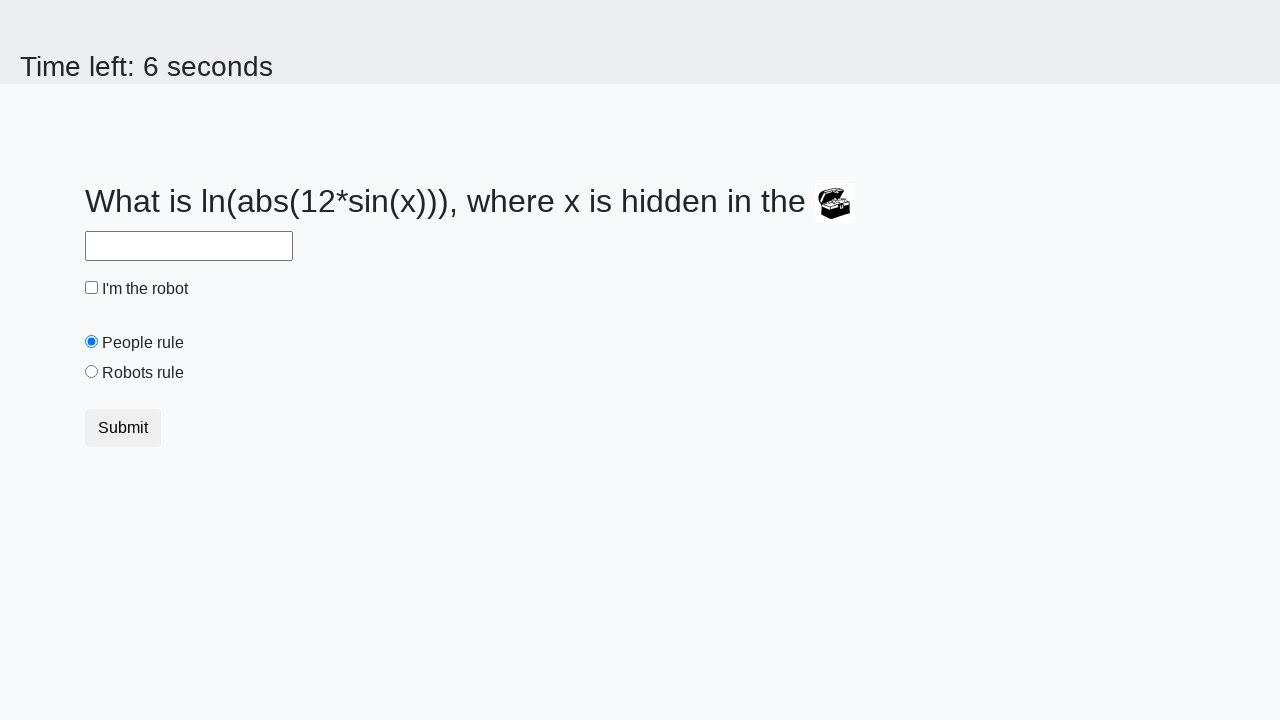

Retrieved 'valuex' attribute from treasure element: 266
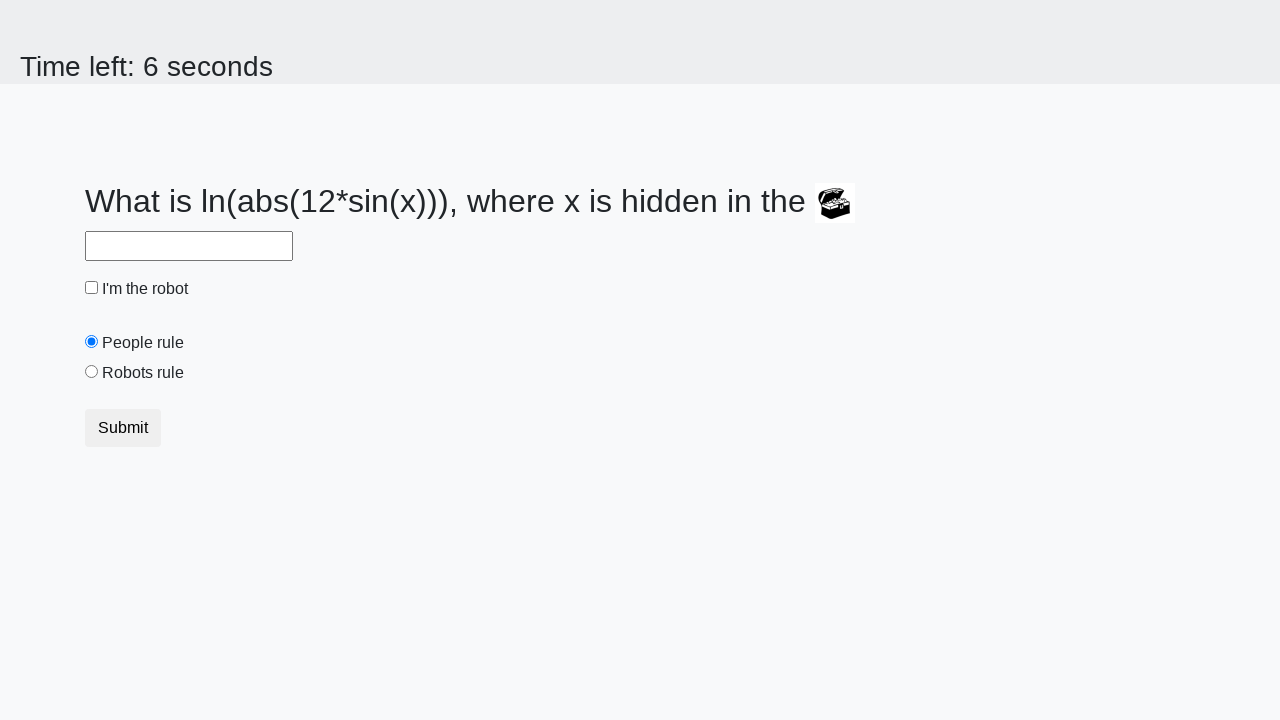

Calculated mathematical expression result: 2.3341465795506604
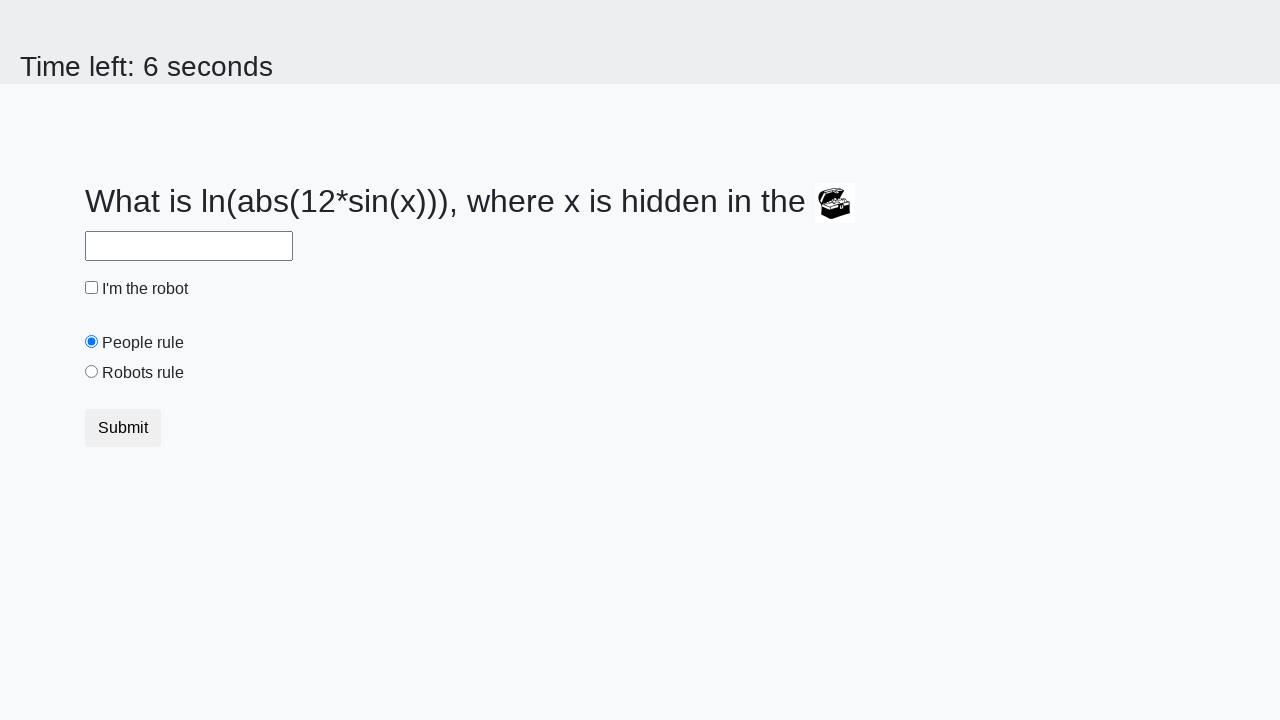

Filled input field with calculated value: 2.3341465795506604 on input
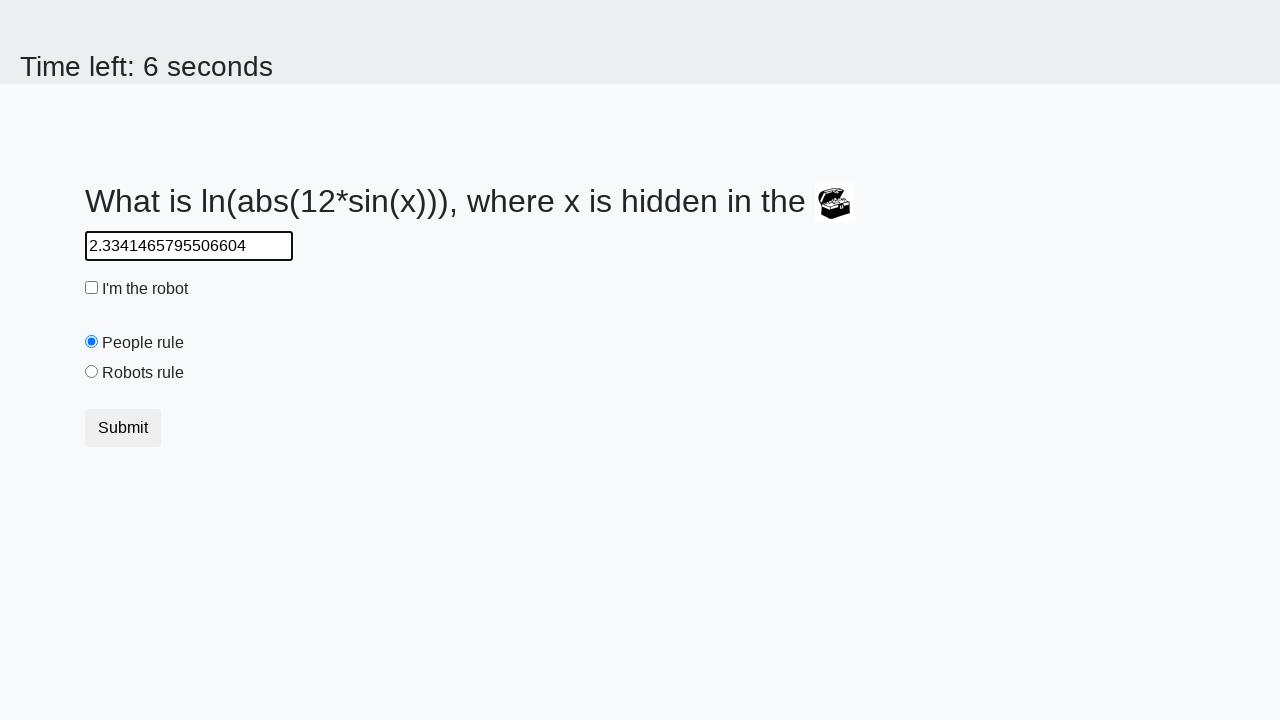

Clicked robot checkbox at (92, 288) on #robotCheckbox
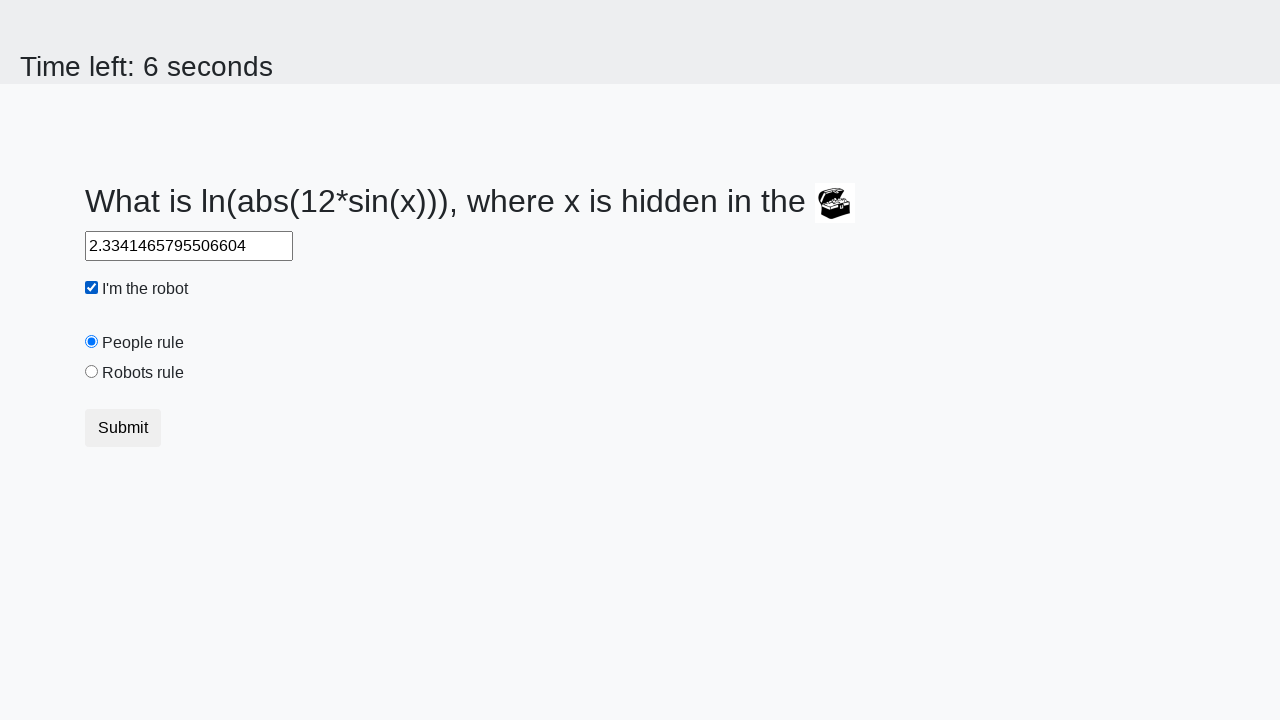

Clicked robots rule radio button at (92, 372) on #robotsRule
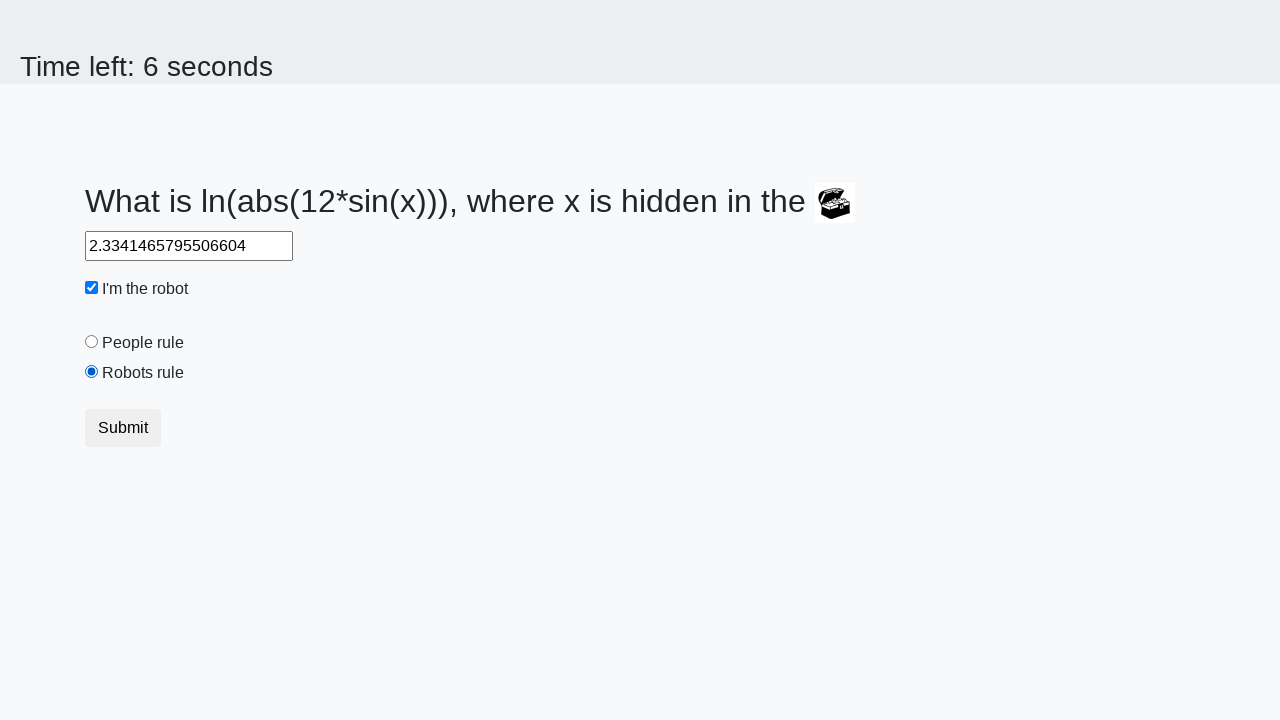

Clicked Submit button to submit form at (123, 428) on button:text("Submit")
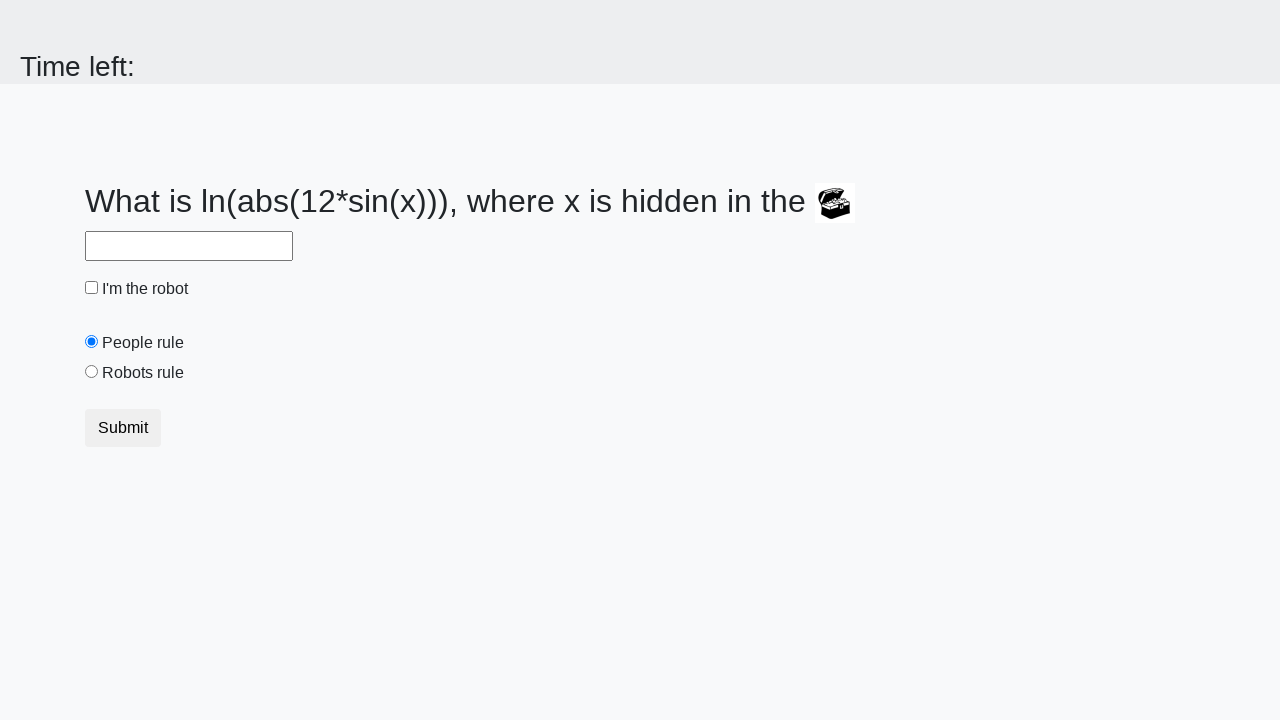

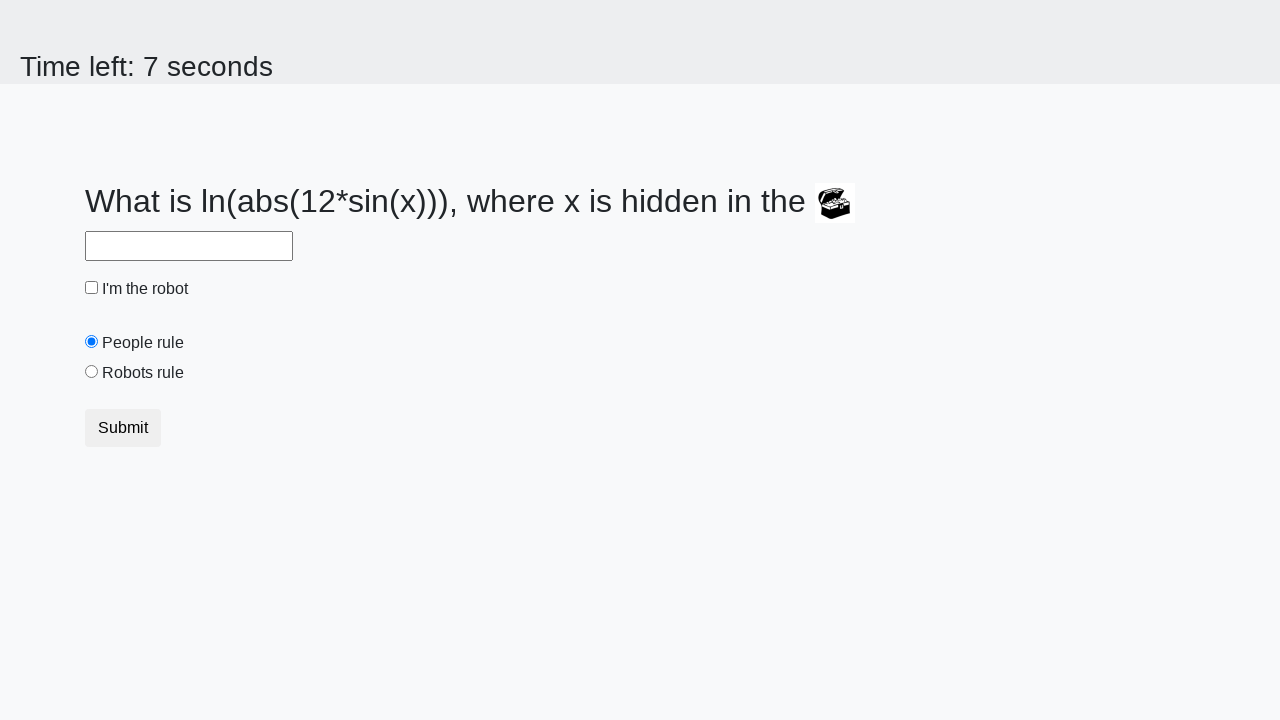